Verifies the logo text elements on the page

Starting URL: https://rahulshettyacademy.com/seleniumPractise/#/

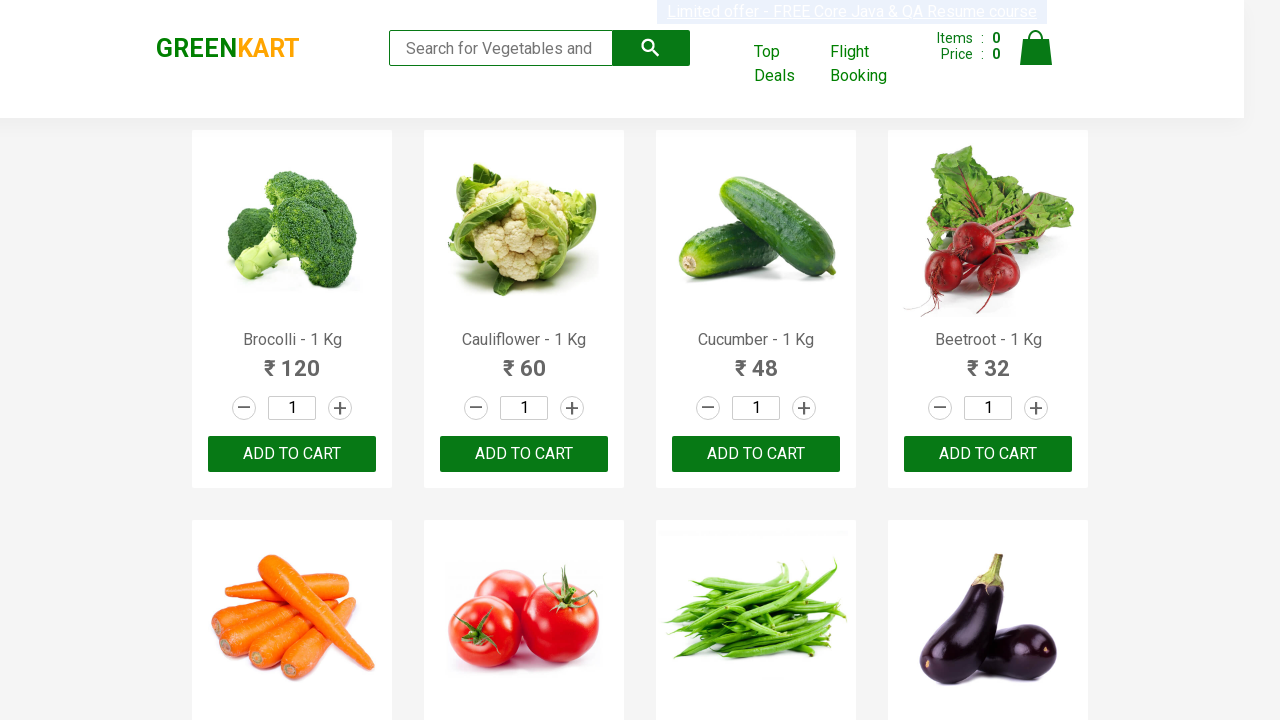

Waited for brand logo to be visible
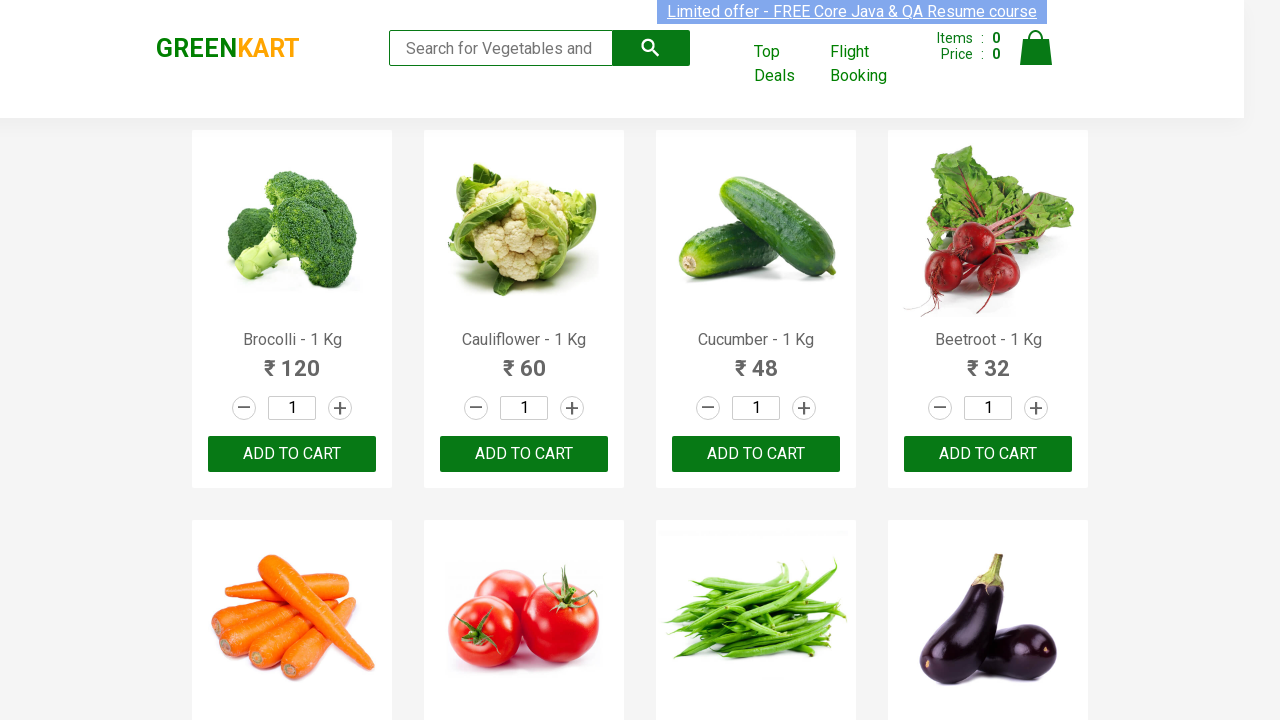

Waited for green logo element to be visible
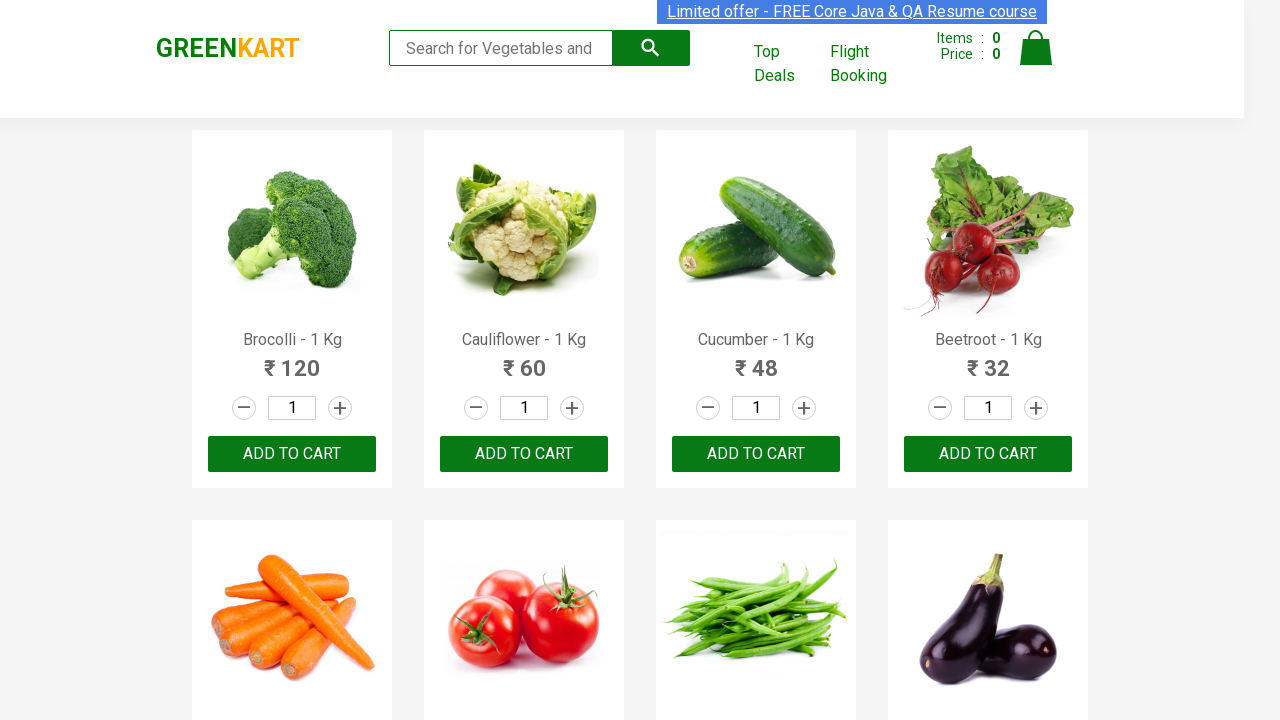

Waited for red logo element to be visible
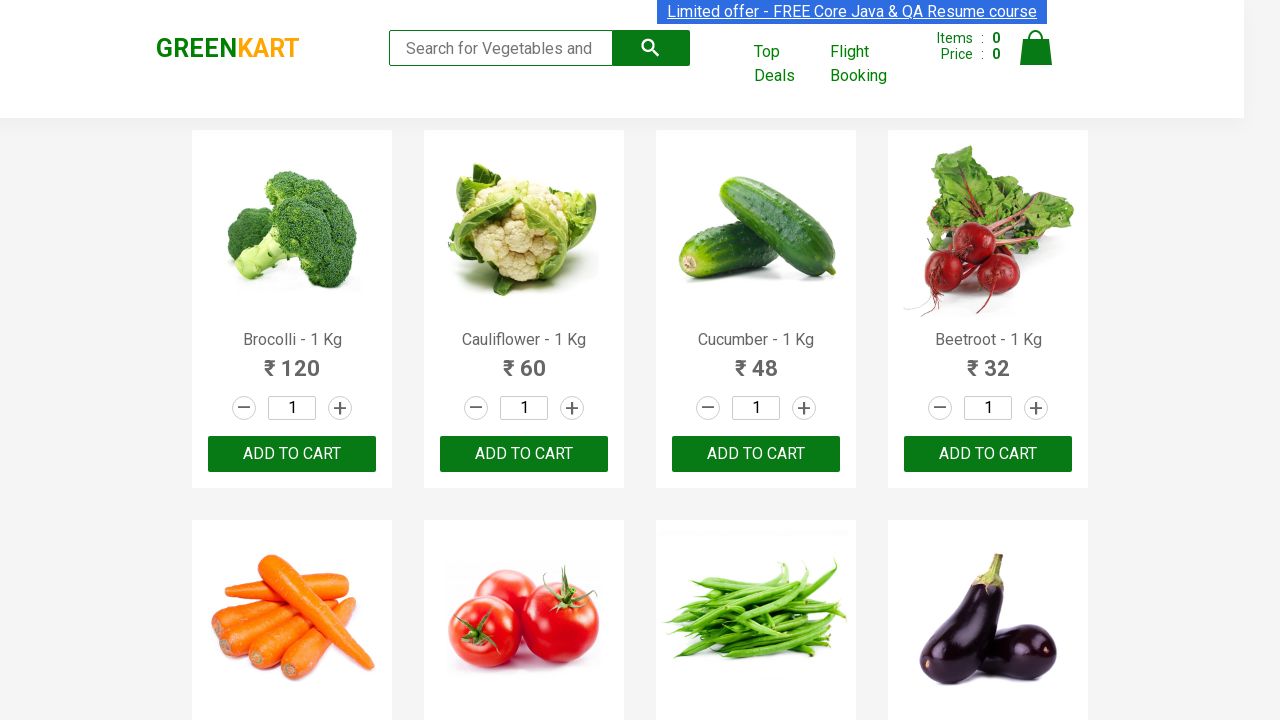

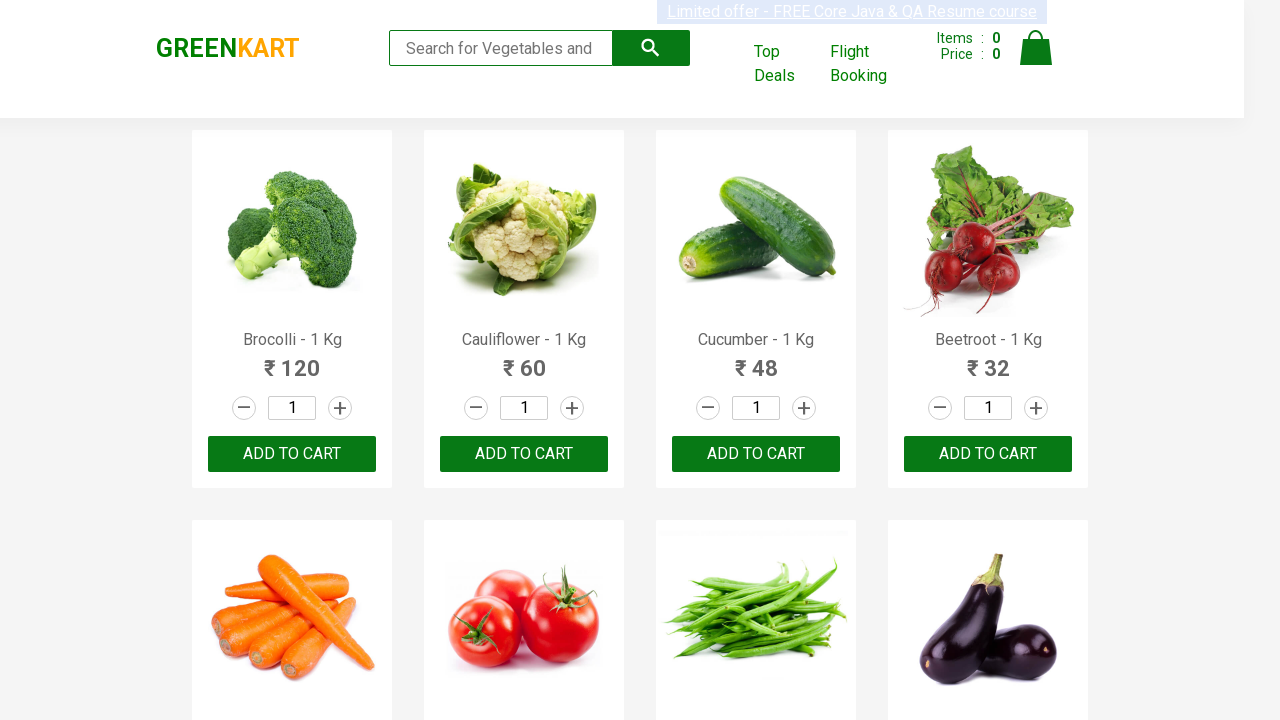